Tests dropdown and checkbox interactions on a travel booking form, including selecting a checkbox and adjusting passenger count

Starting URL: https://rahulshettyacademy.com/dropdownsPractise/

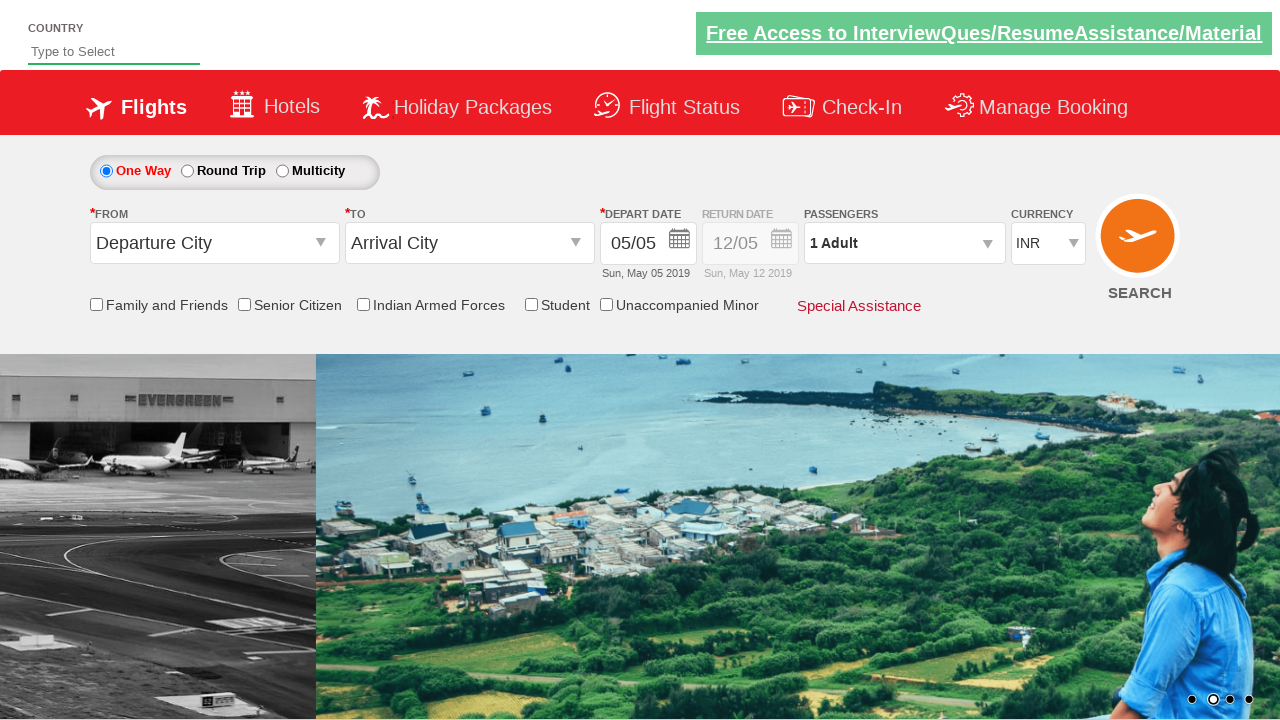

Checked initial state of friends and family checkbox
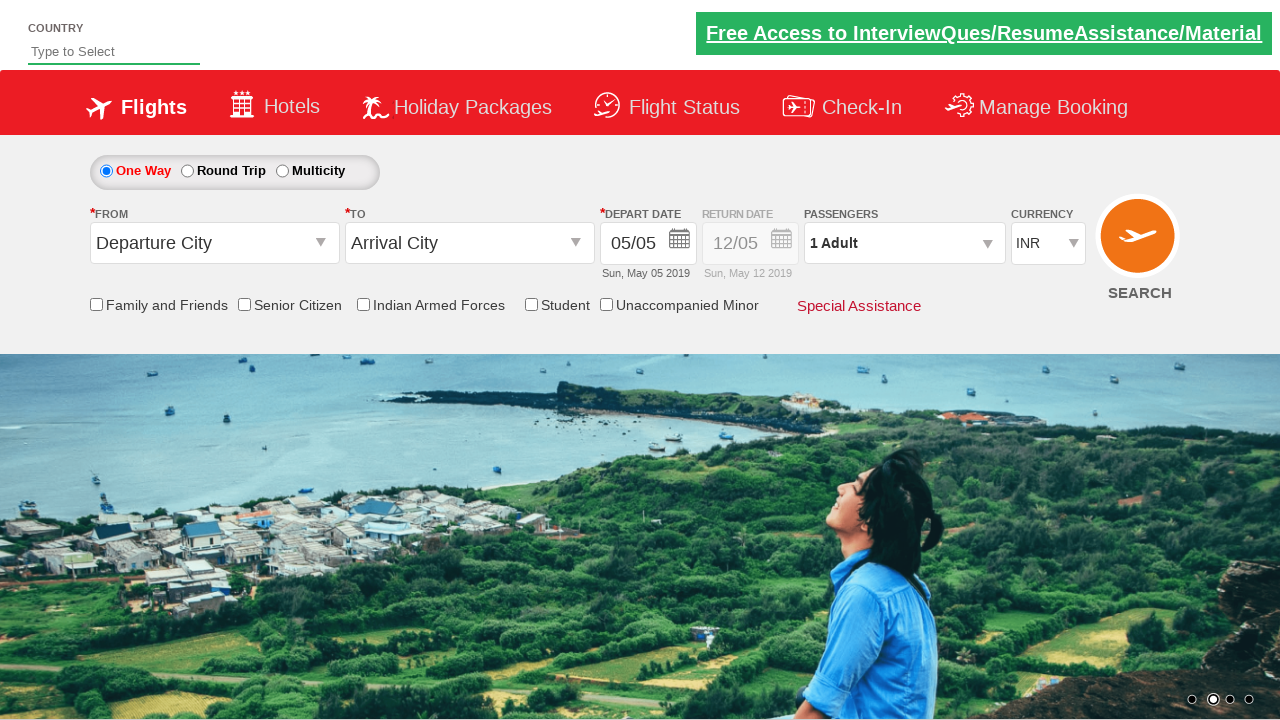

Verified friends and family checkbox is unchecked initially
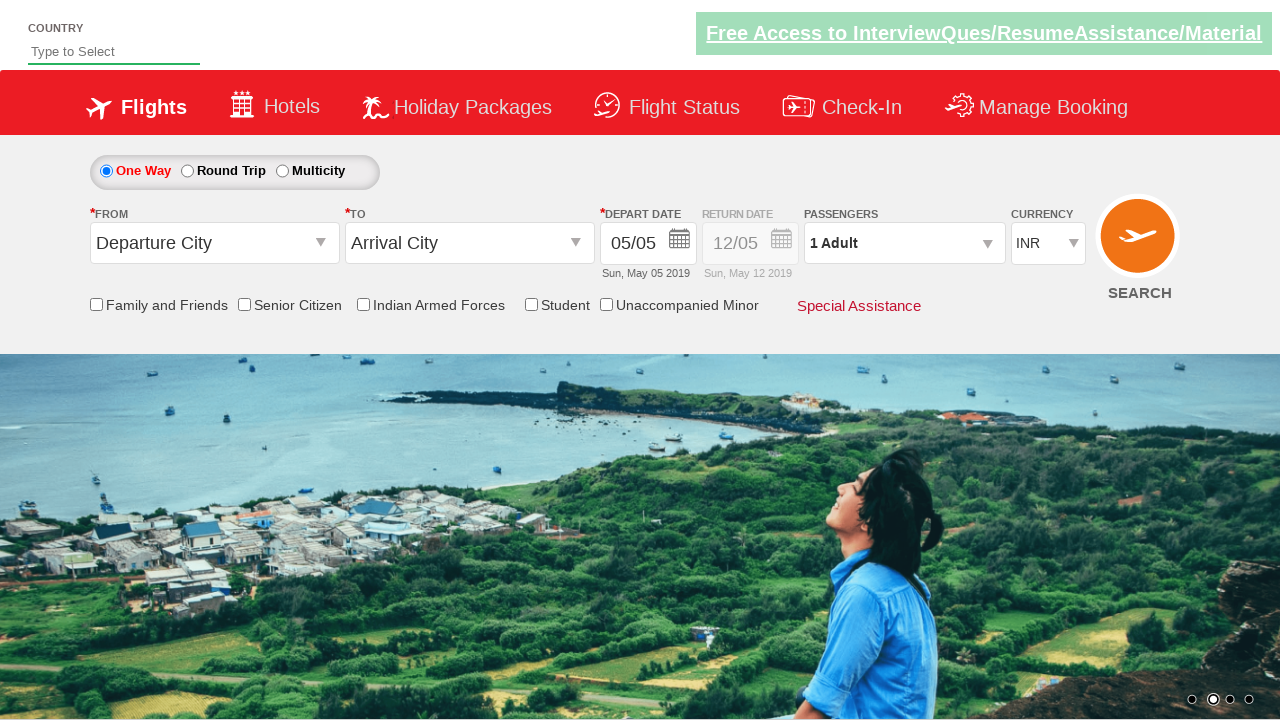

Clicked friends and family checkbox to check it at (96, 304) on input[id*='friendsandfamily']
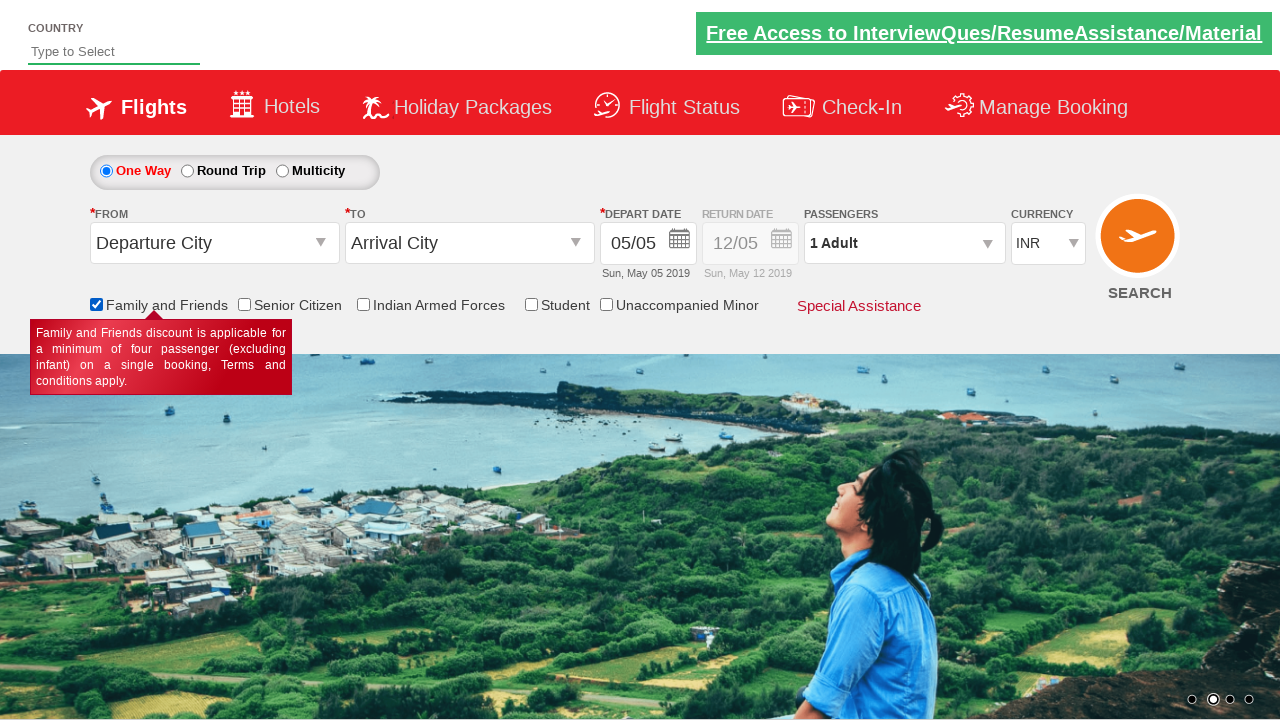

Verified friends and family checkbox is now checked
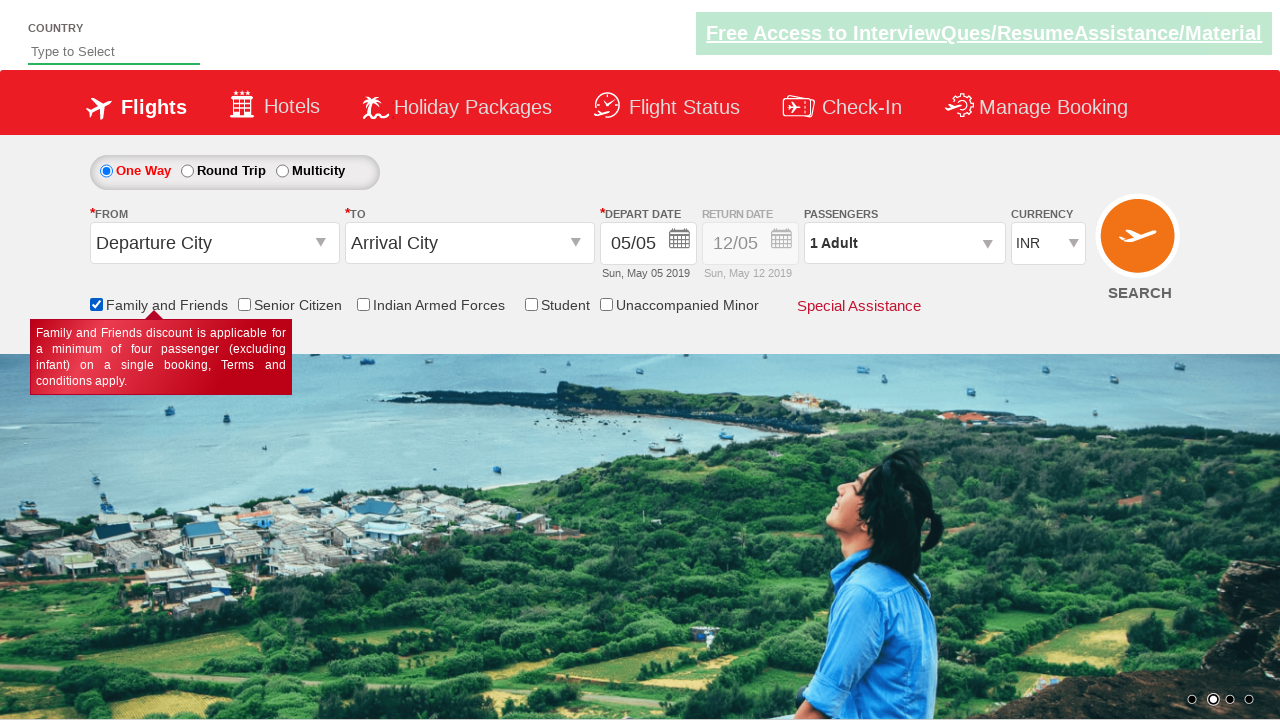

Assertion passed: friends and family checkbox is checked
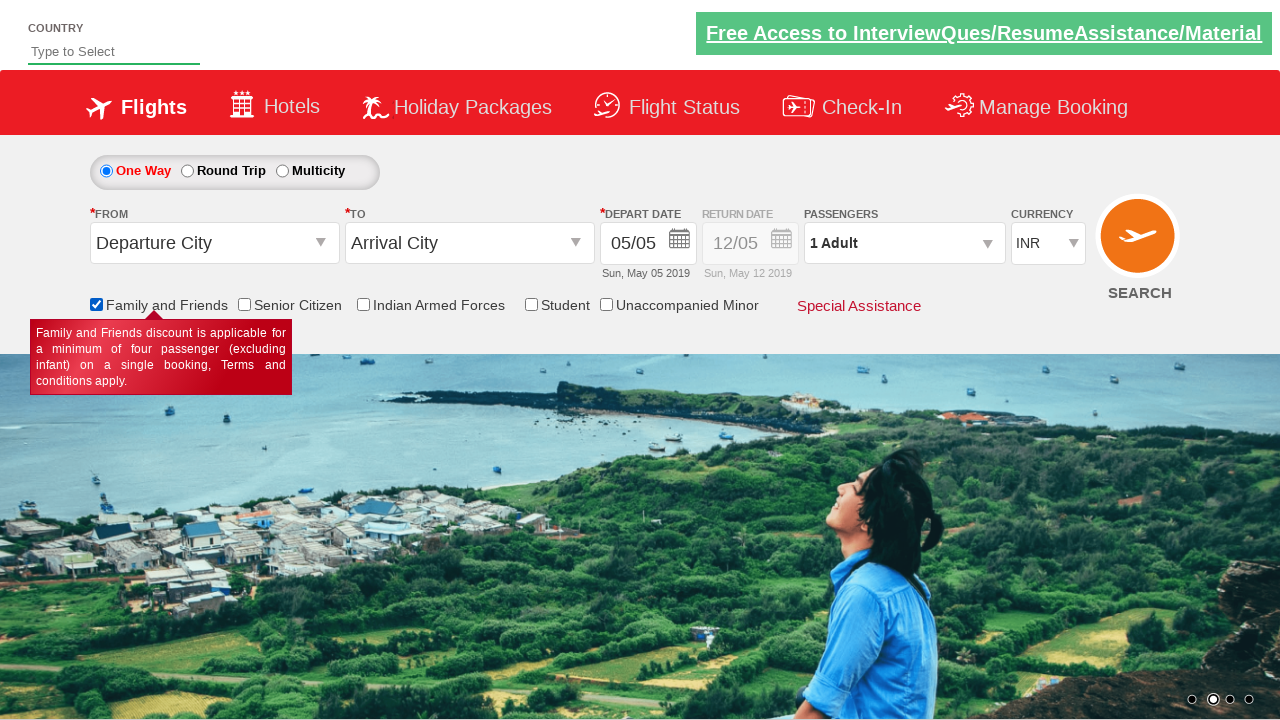

Counted 6 total checkboxes on the page
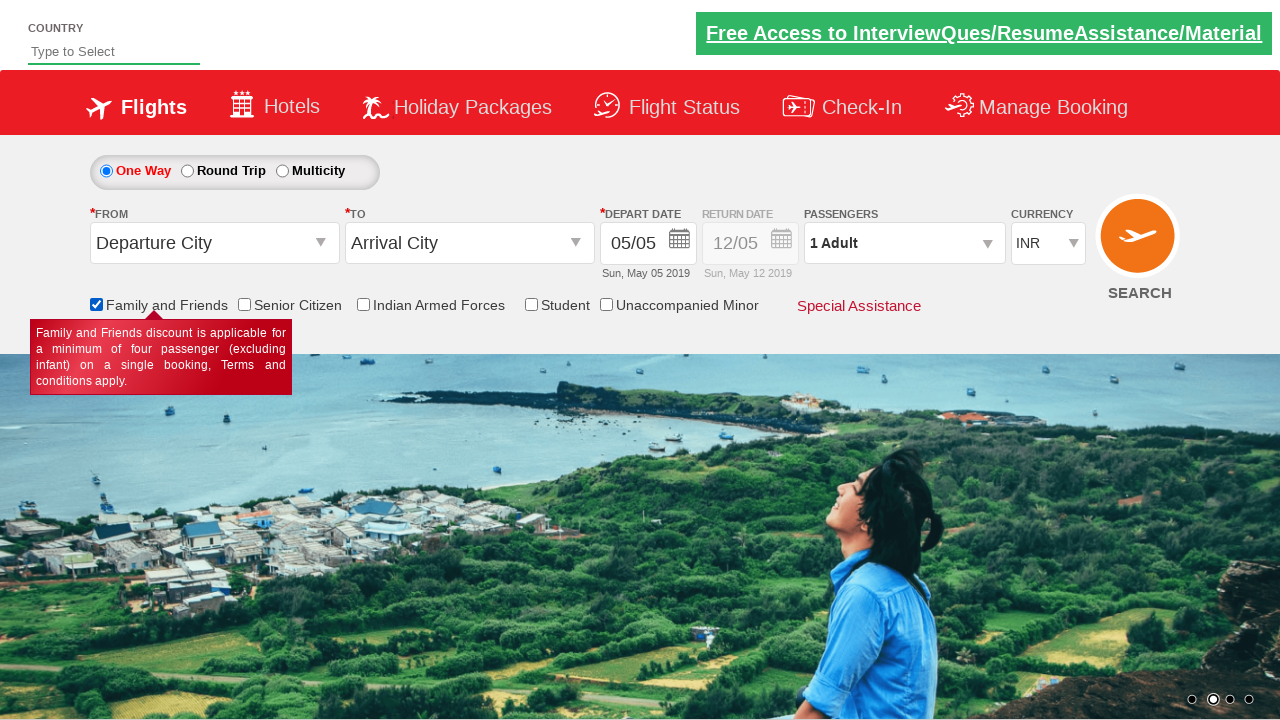

Clicked passenger info dropdown to open it at (904, 243) on #divpaxinfo
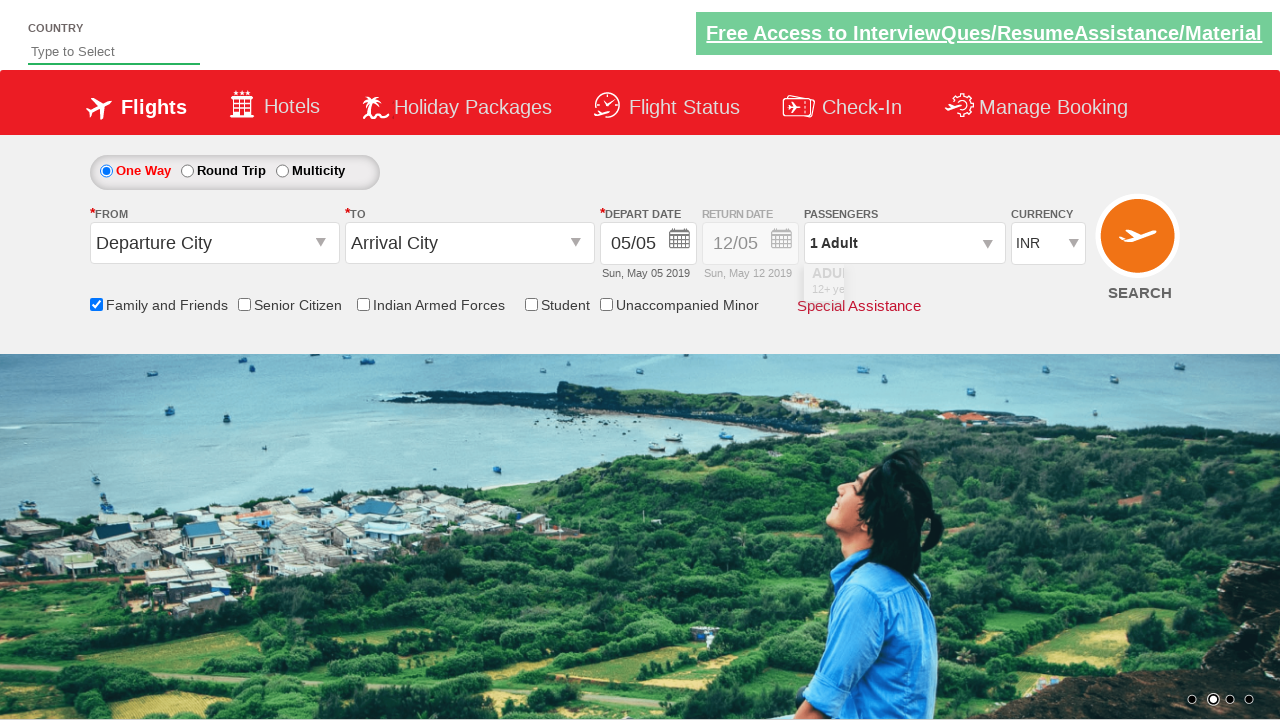

Waited 2 seconds for dropdown to open
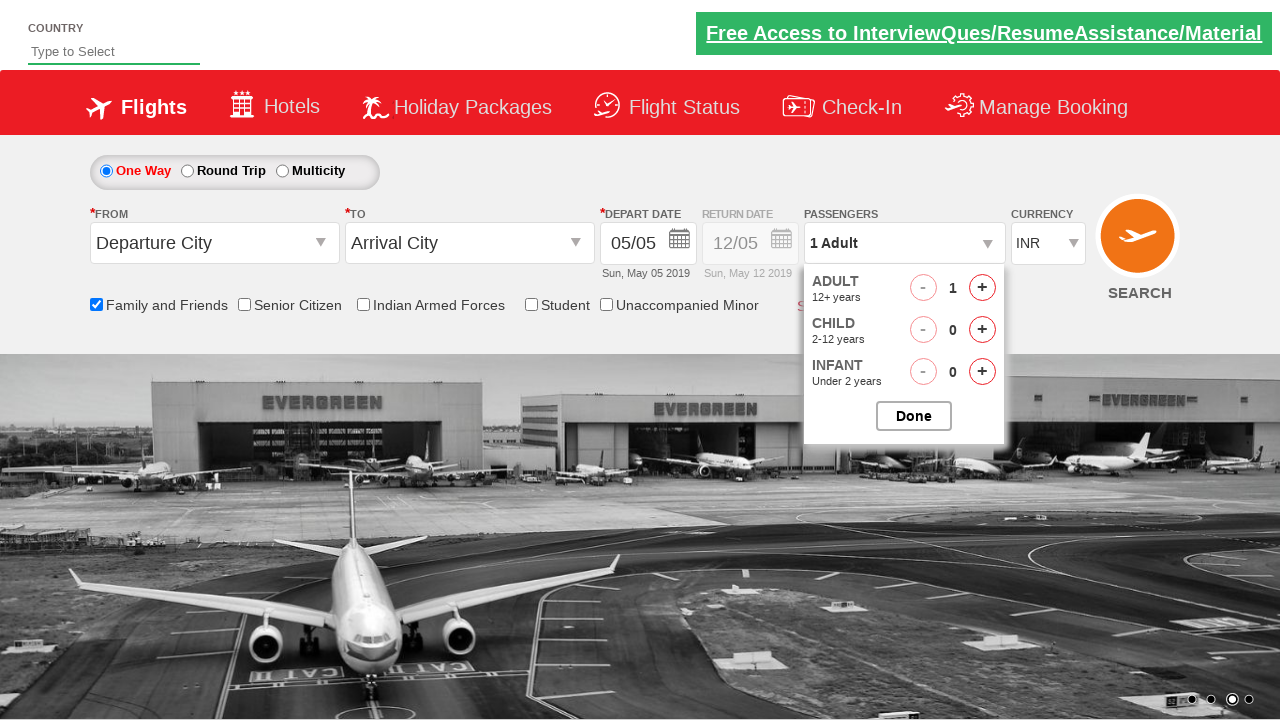

Retrieved initial passenger text: 1 Adult
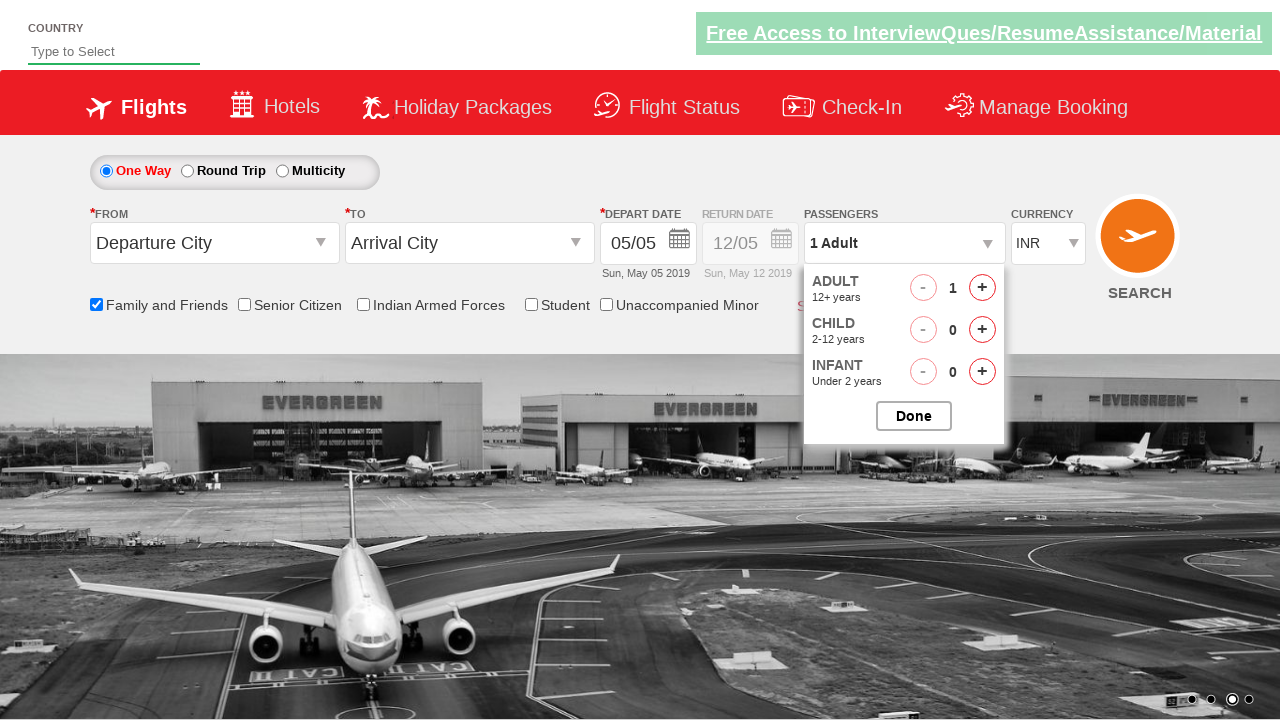

Clicked increase adult button (click 1 of 4) at (982, 288) on #hrefIncAdt
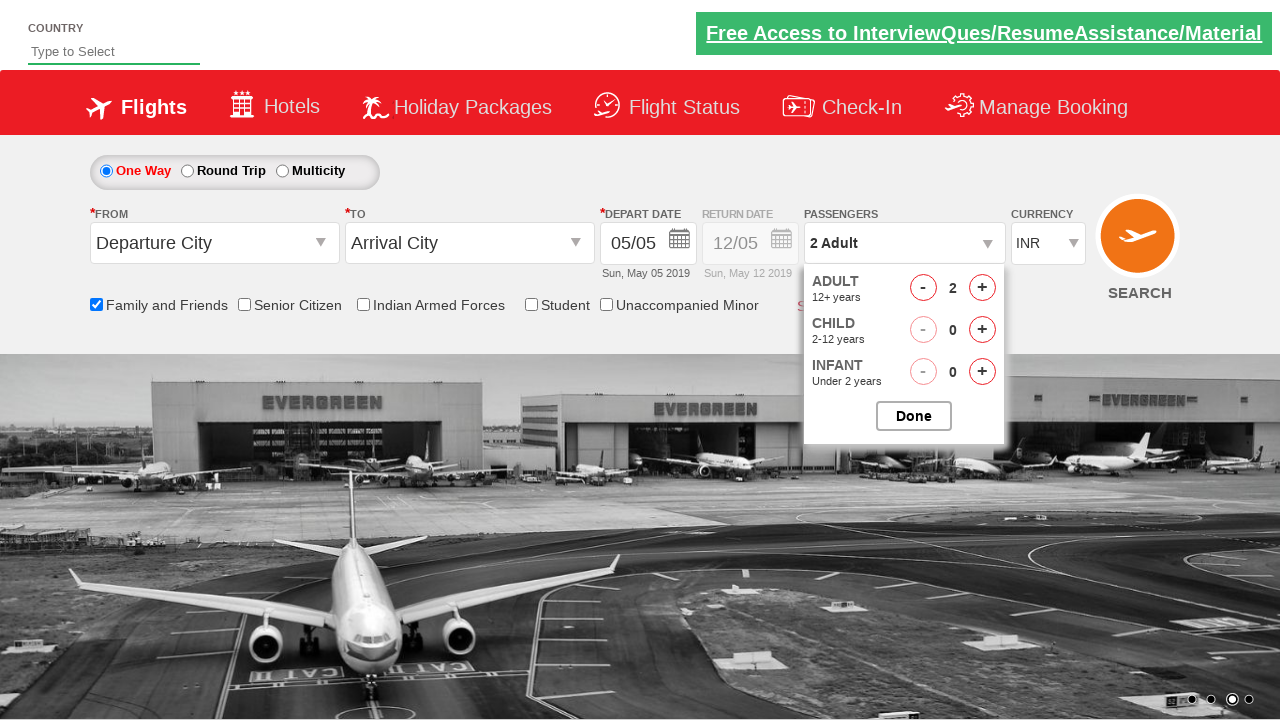

Clicked increase adult button (click 2 of 4) at (982, 288) on #hrefIncAdt
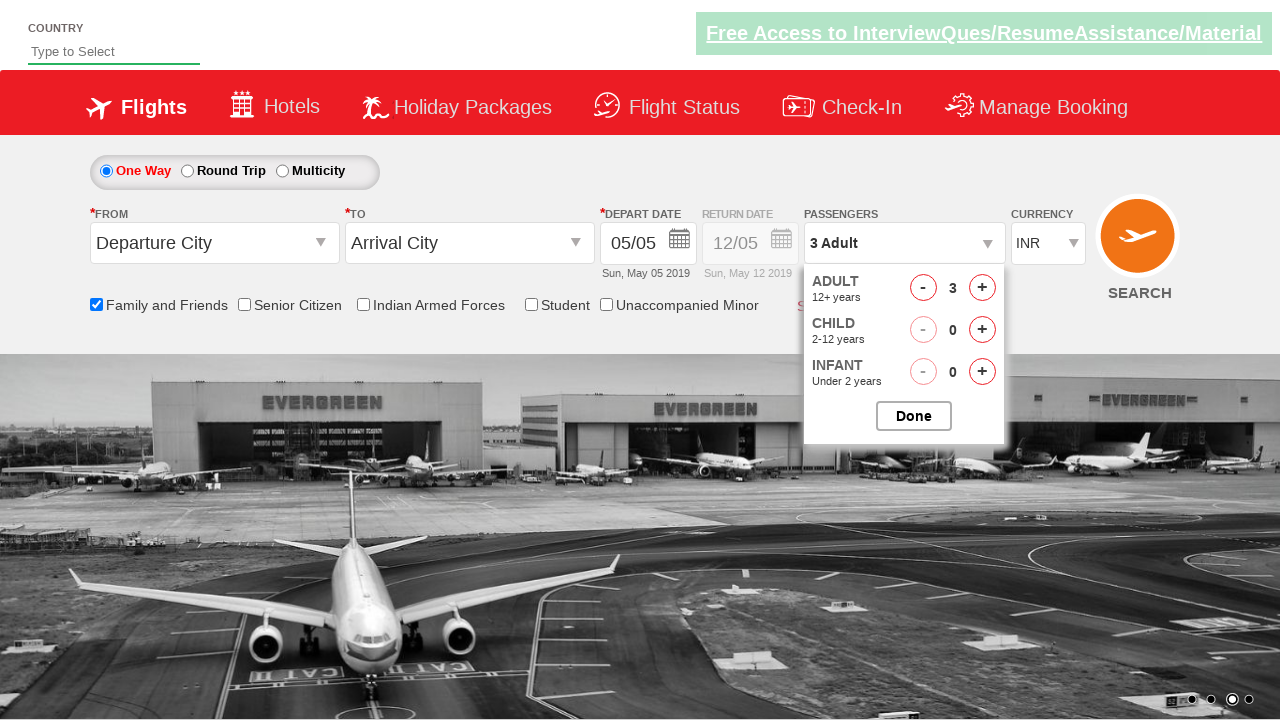

Clicked increase adult button (click 3 of 4) at (982, 288) on #hrefIncAdt
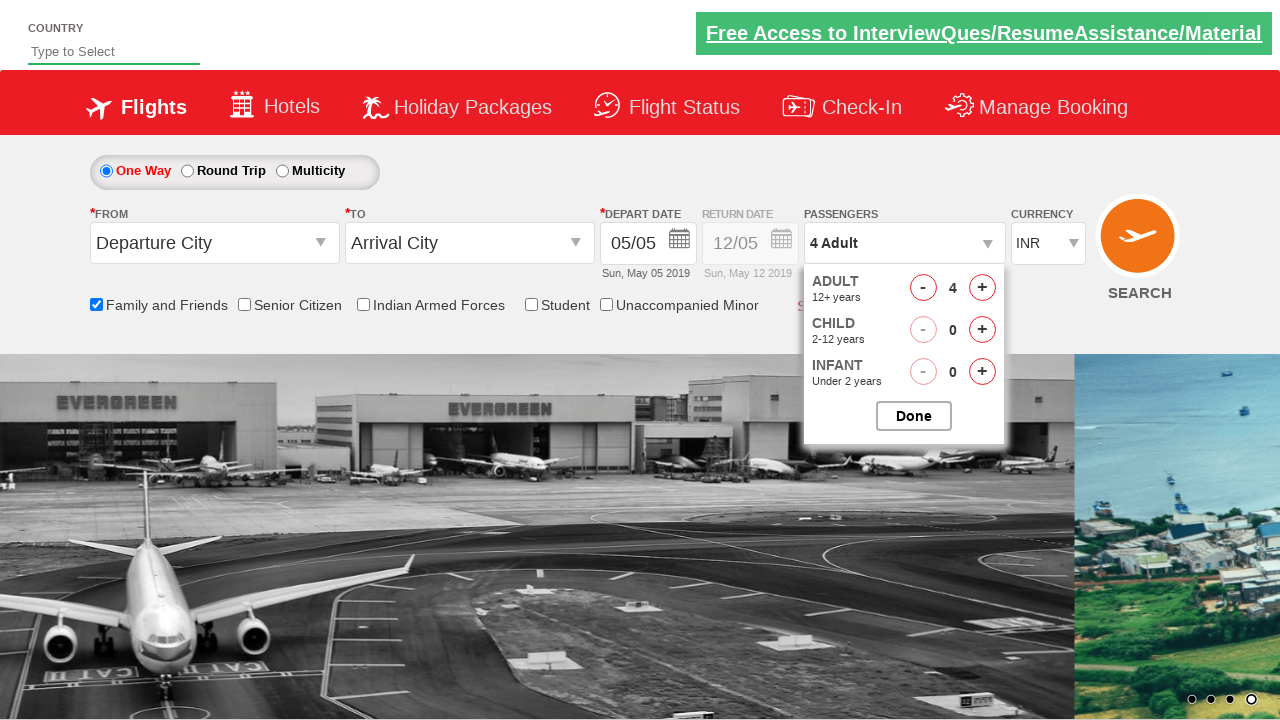

Clicked increase adult button (click 4 of 4) at (982, 288) on #hrefIncAdt
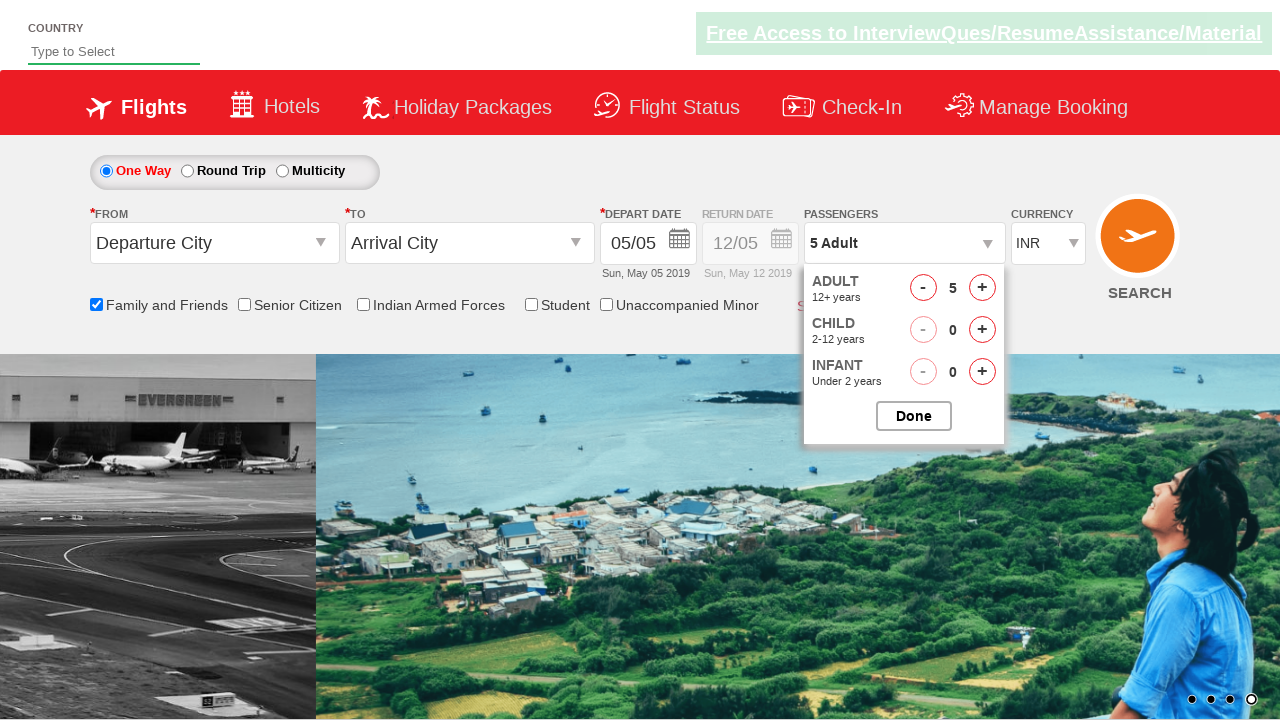

Clicked close button to close passenger selection dropdown at (914, 416) on #btnclosepaxoption
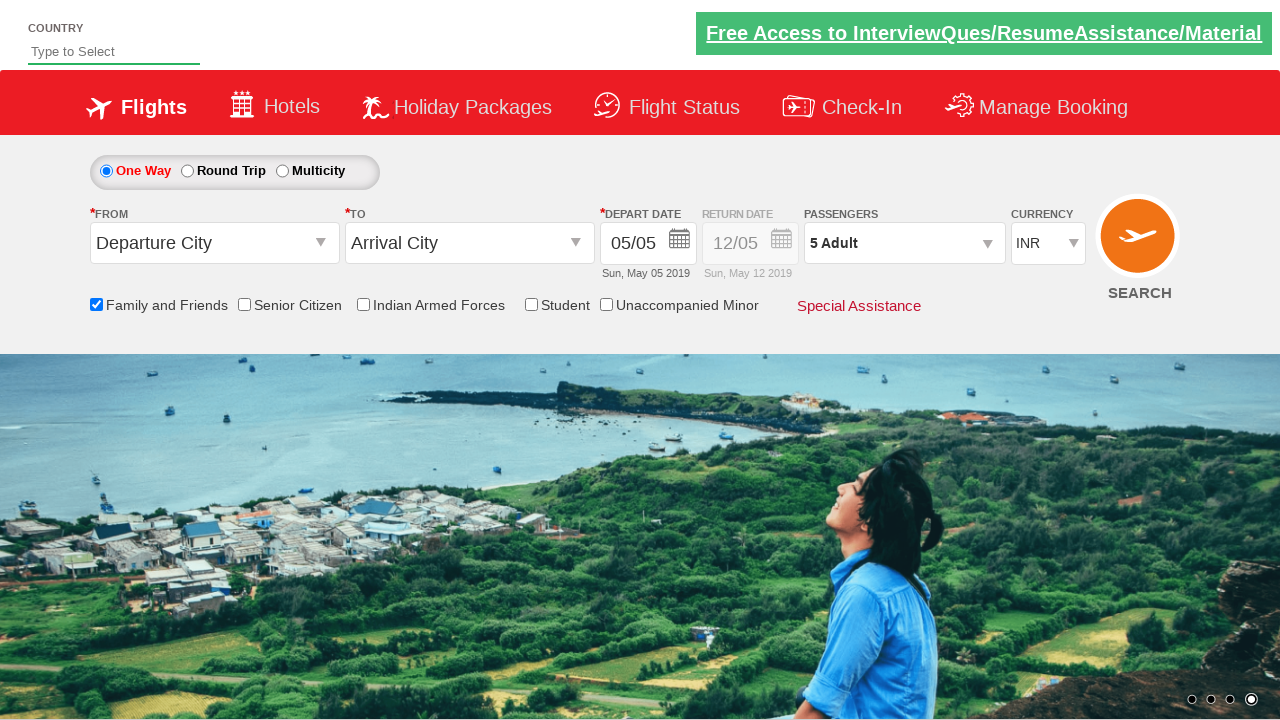

Retrieved final passenger text: 5 Adult
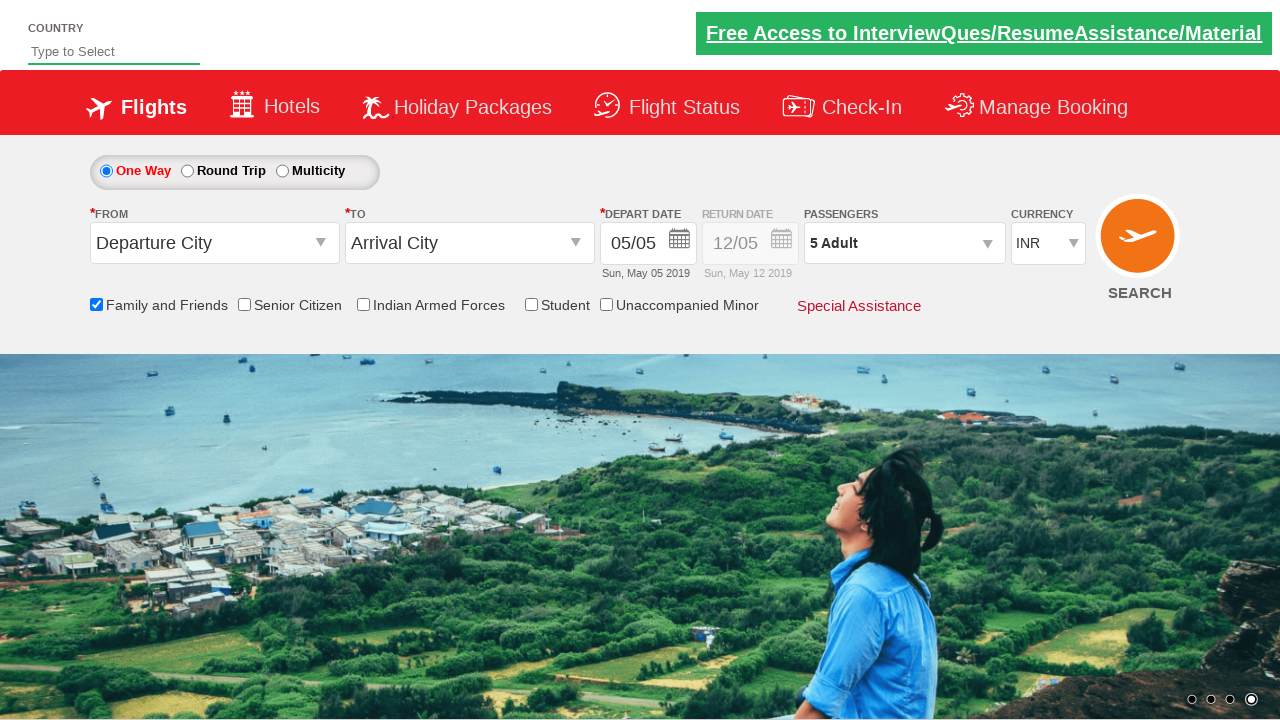

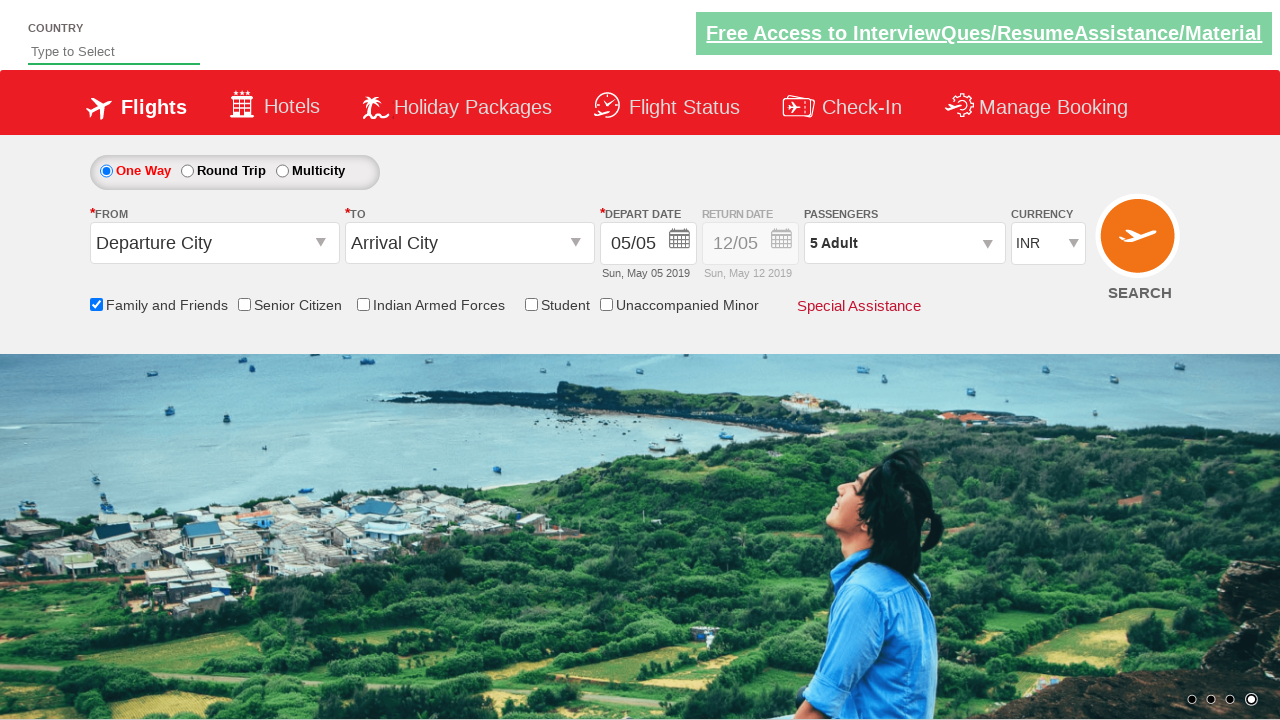